Tests the checkbox option that prevents generated text from starting with "Lorem ipsum" by checking the checkbox, generating text, and verifying the output.

Starting URL: https://www.lipsum.com/

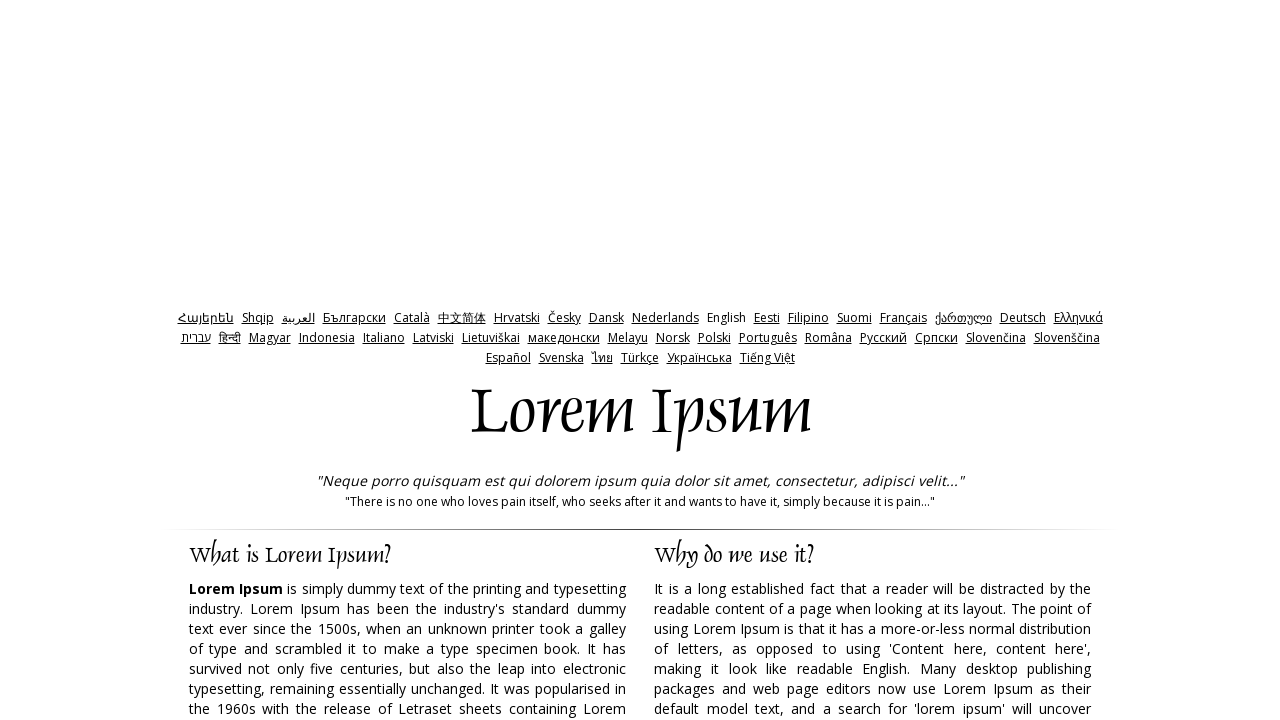

Clicked checkbox to prevent text starting with 'Lorem ipsum' at (859, 361) on input[type='checkbox']
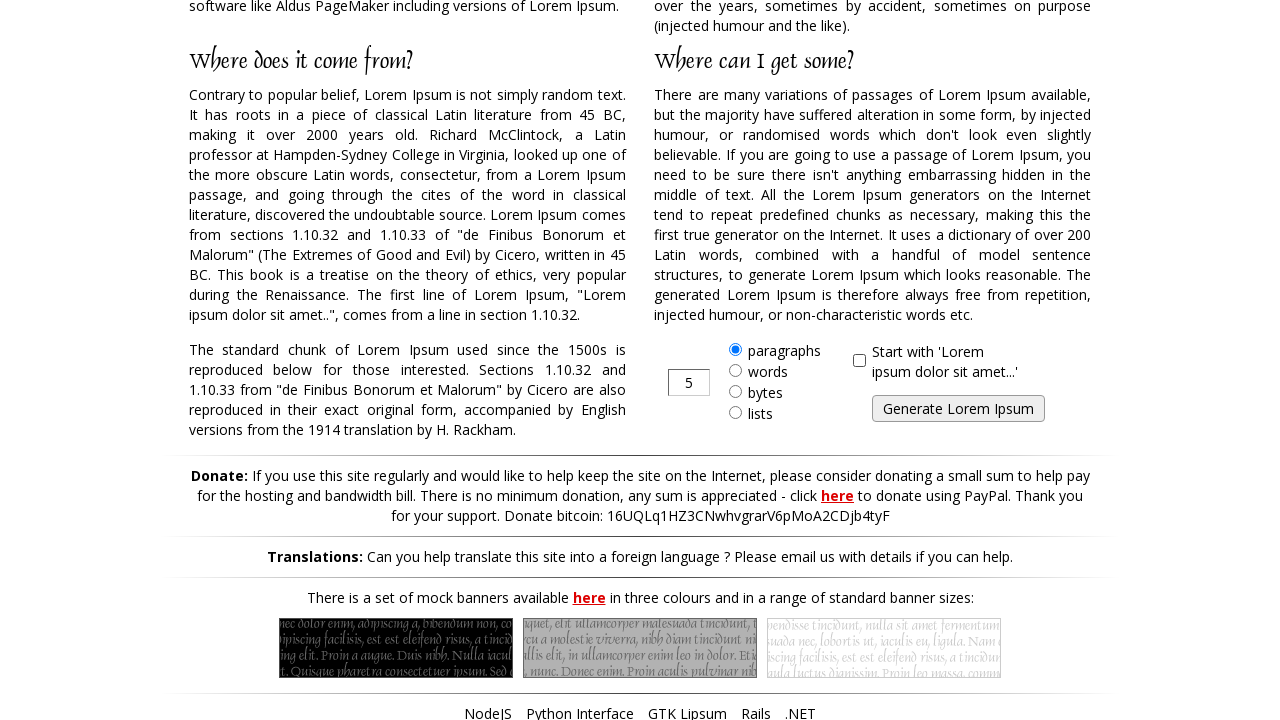

Clicked 'Generate Lorem Ipsum' button at (958, 409) on input[value='Generate Lorem Ipsum']
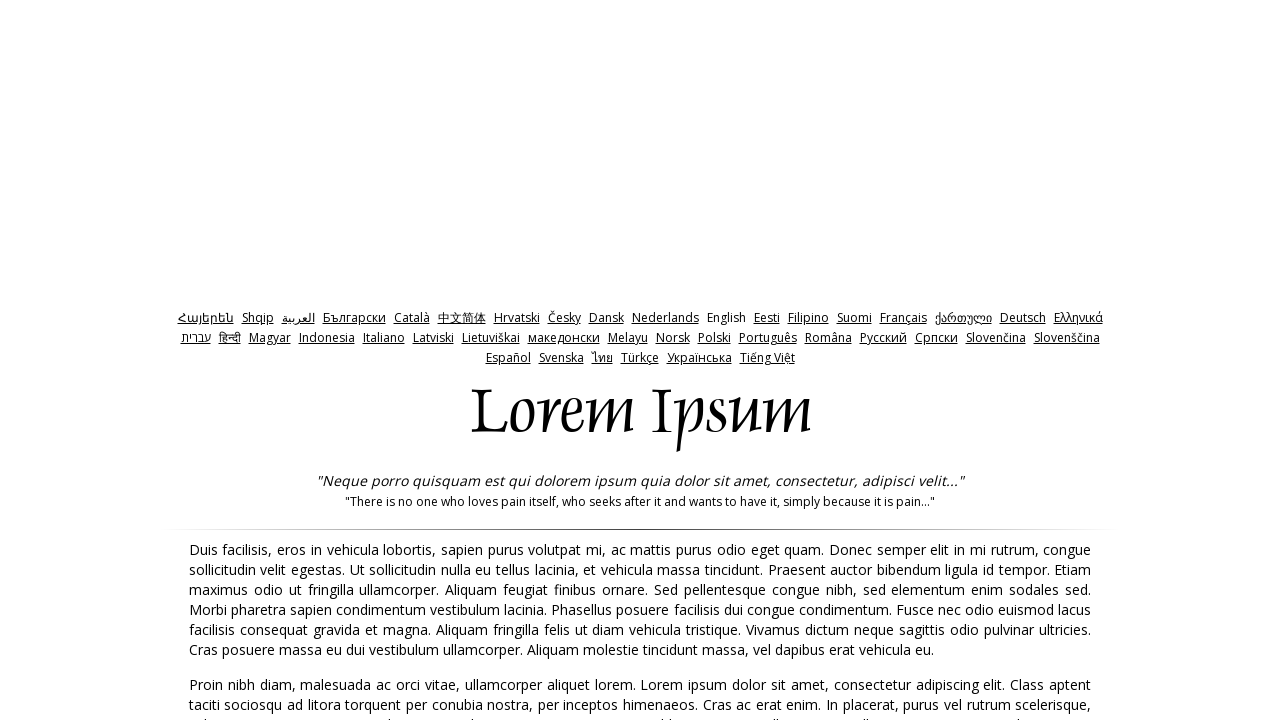

Generated text appeared in the output area
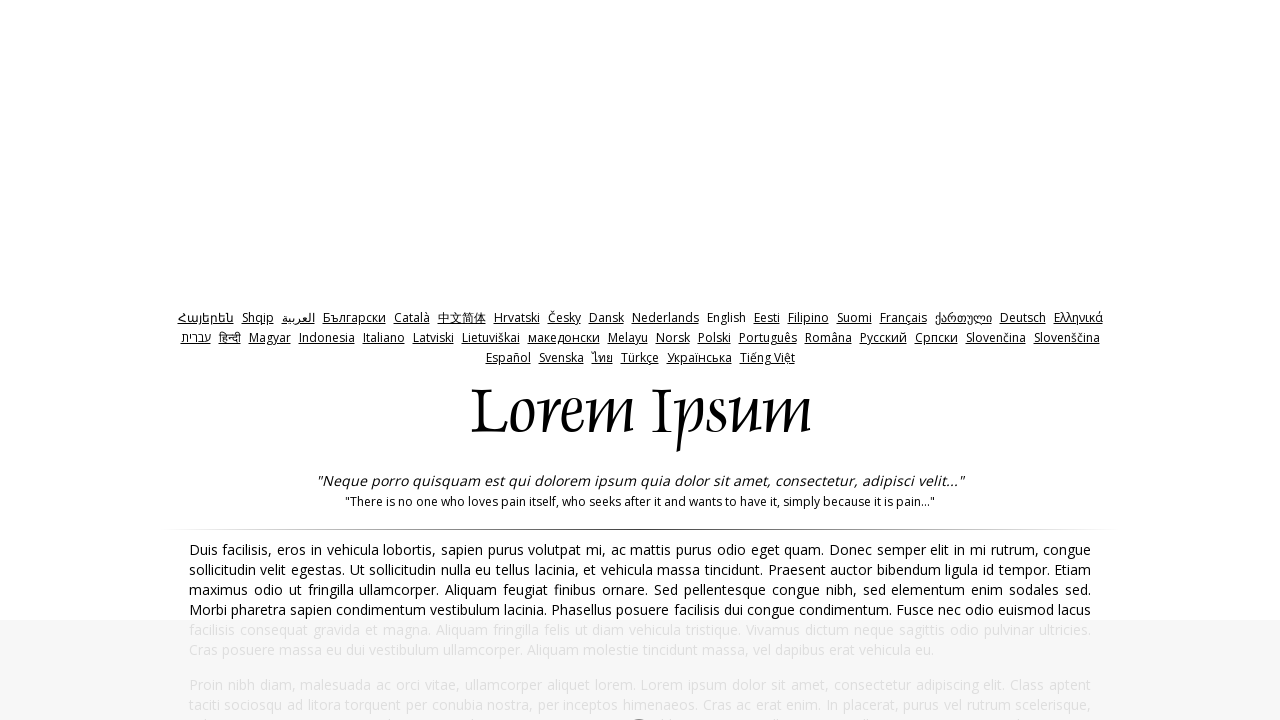

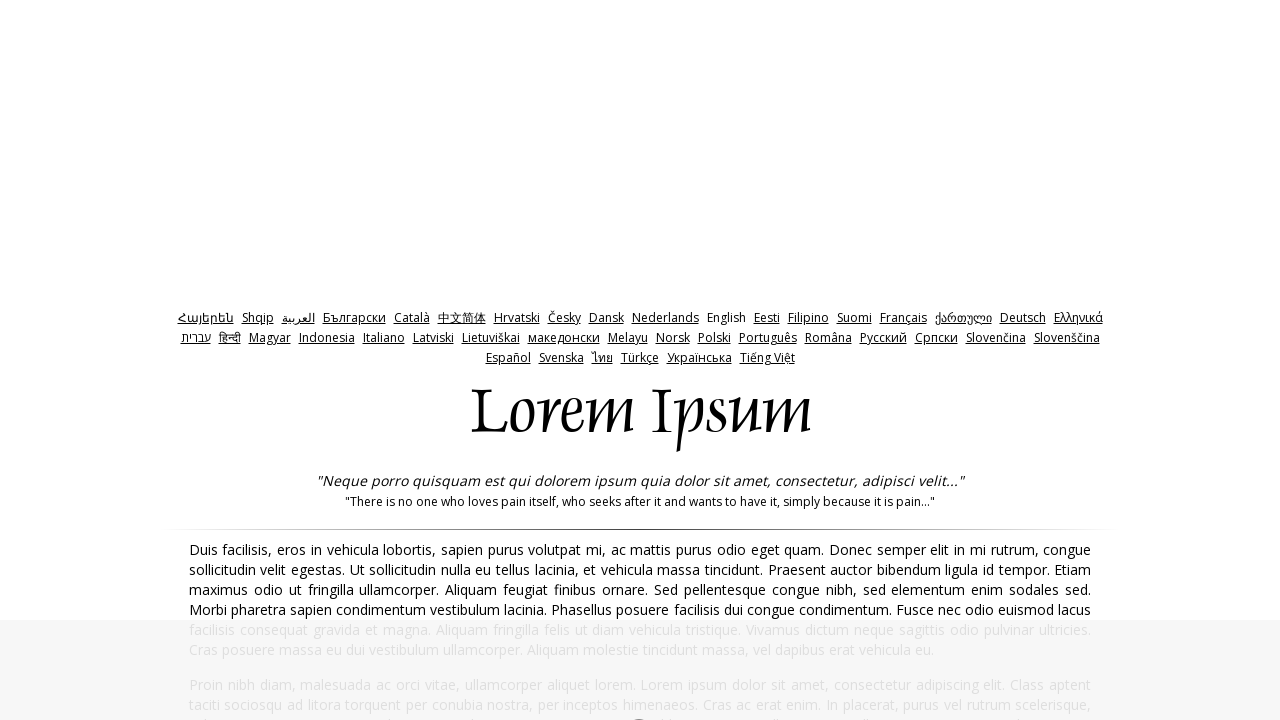